Opens a YouTube video page to play music

Starting URL: https://www.youtube.com/watch?v=jJPMnTXl63E

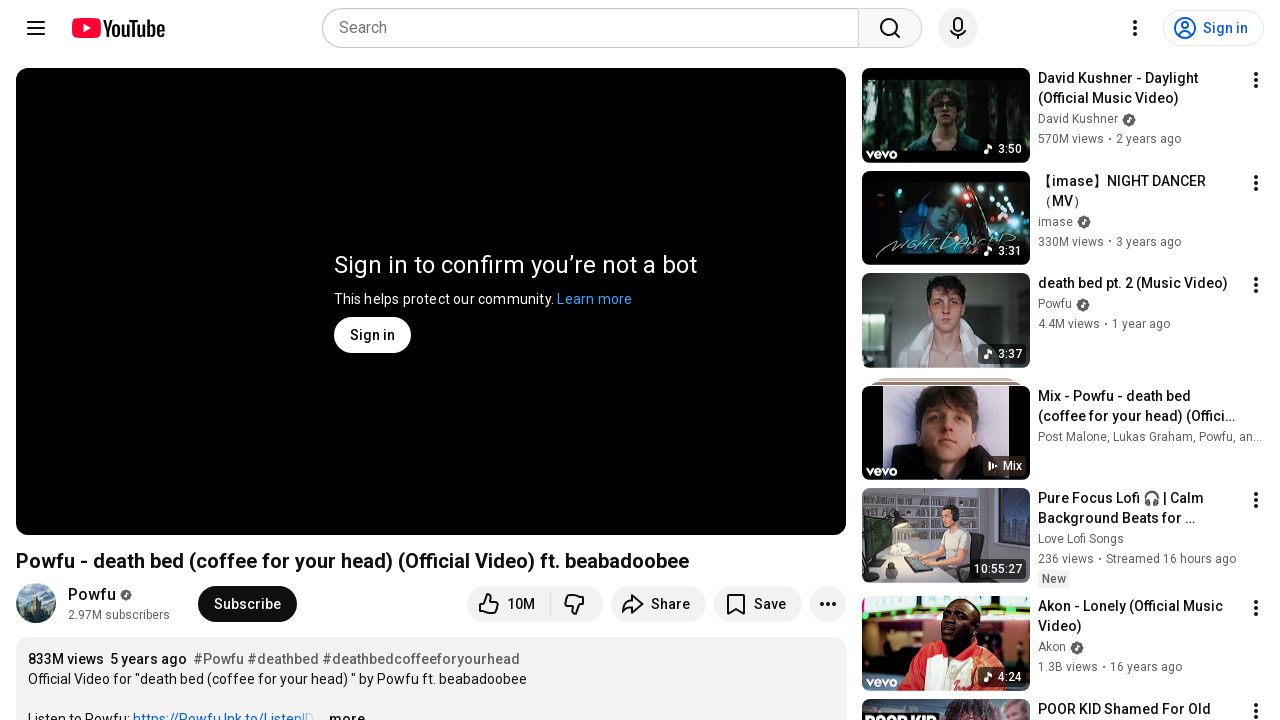

Navigated to YouTube video page for music playback
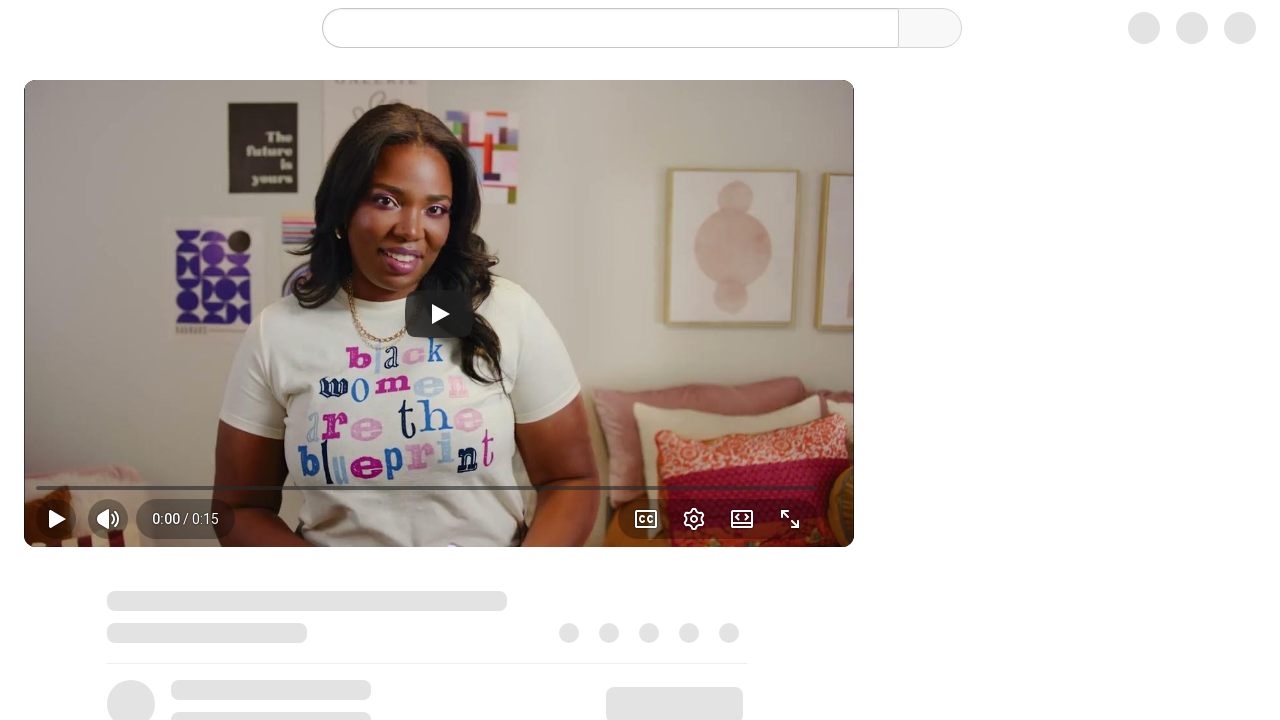

Waited for video page to fully load
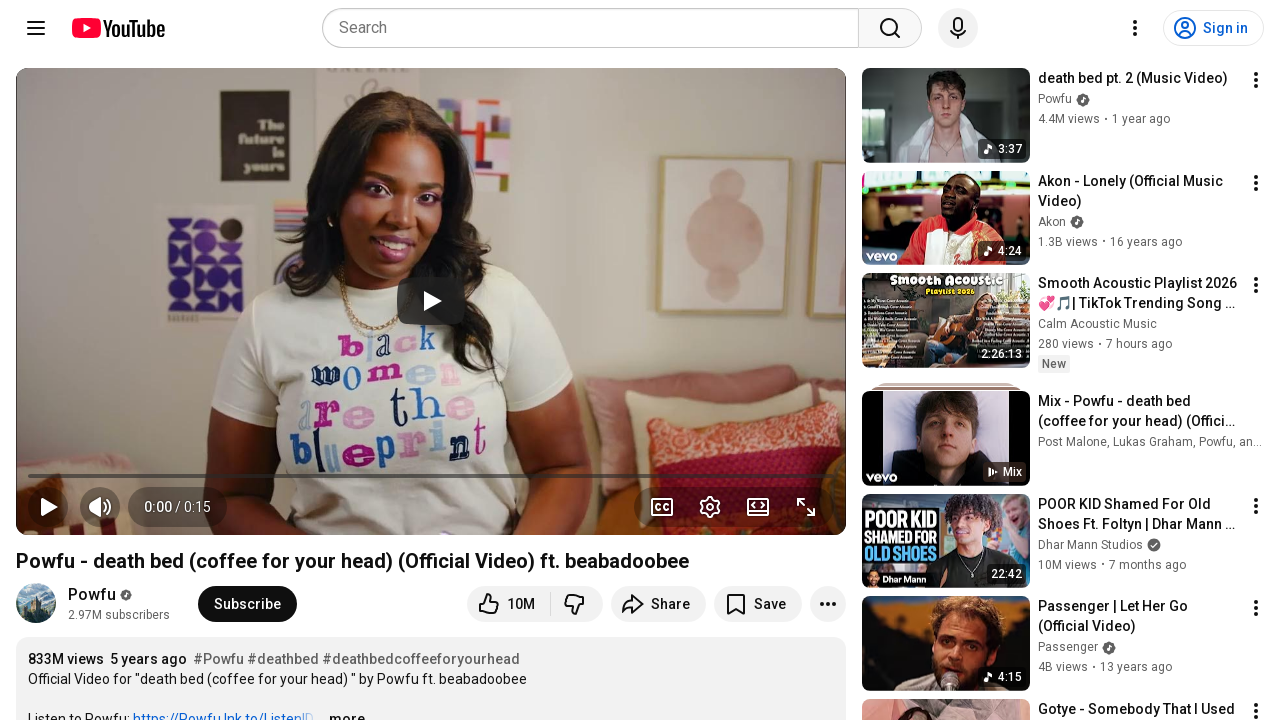

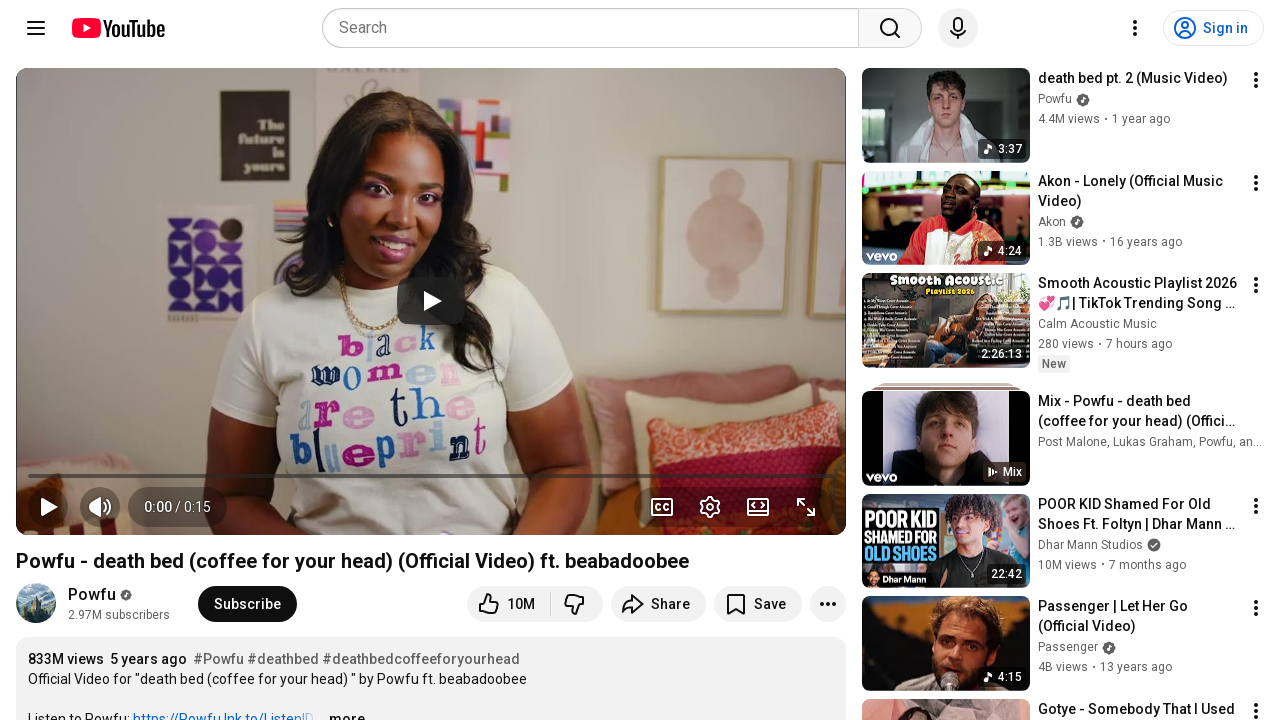